Tests dropdown/combo box interaction by selecting an education level option by visible text

Starting URL: http://wcaquino.me/selenium/componentes.html

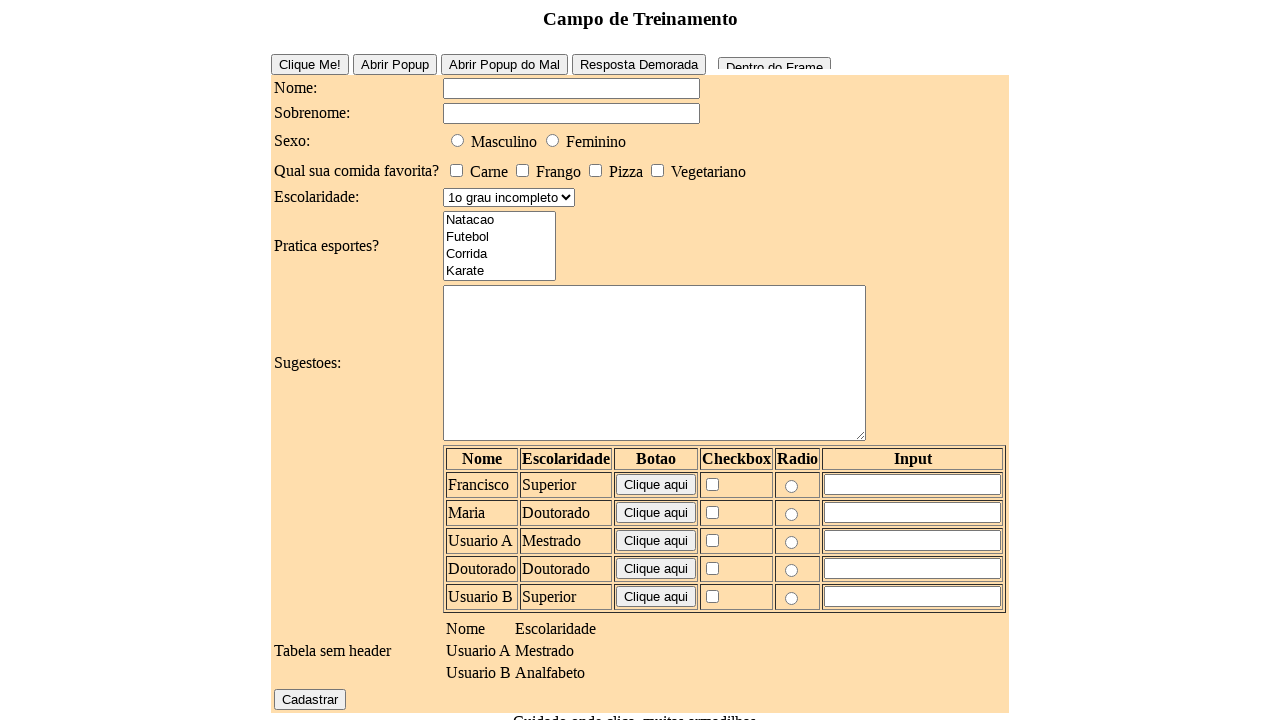

Selected '2o grau completo' from education level dropdown on #elementosForm\:escolaridade
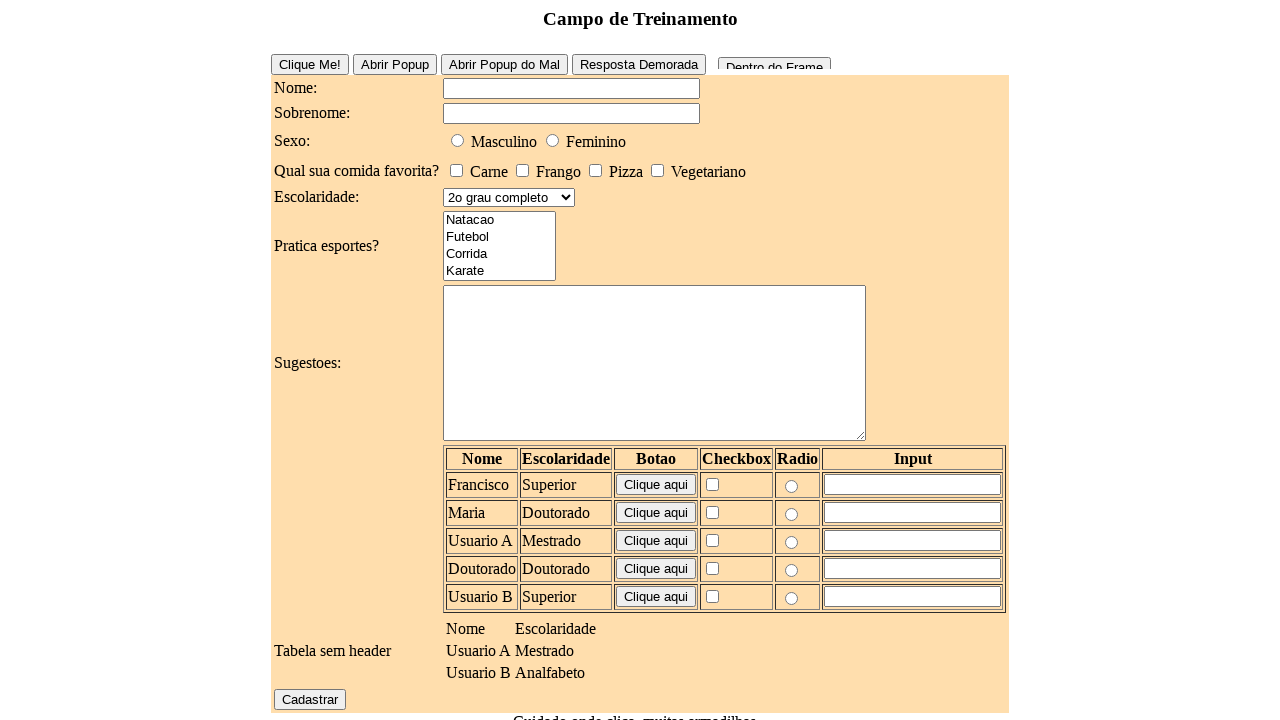

Retrieved selected education level value from dropdown
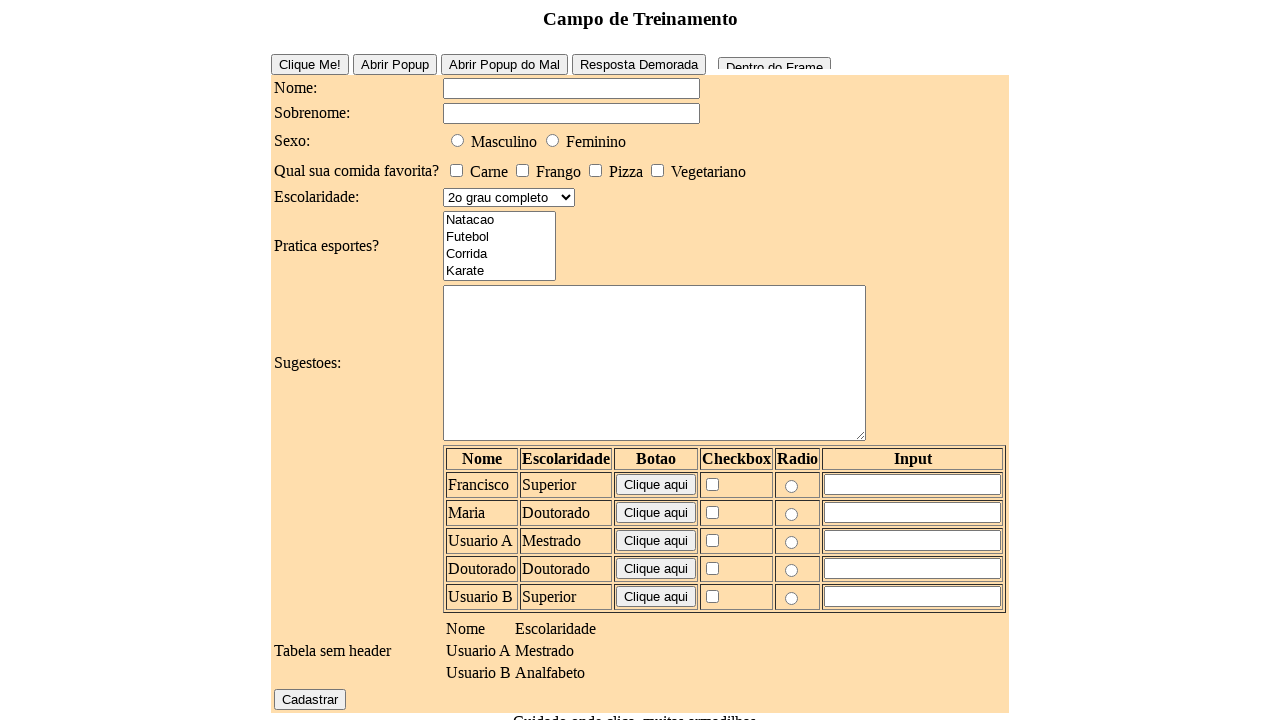

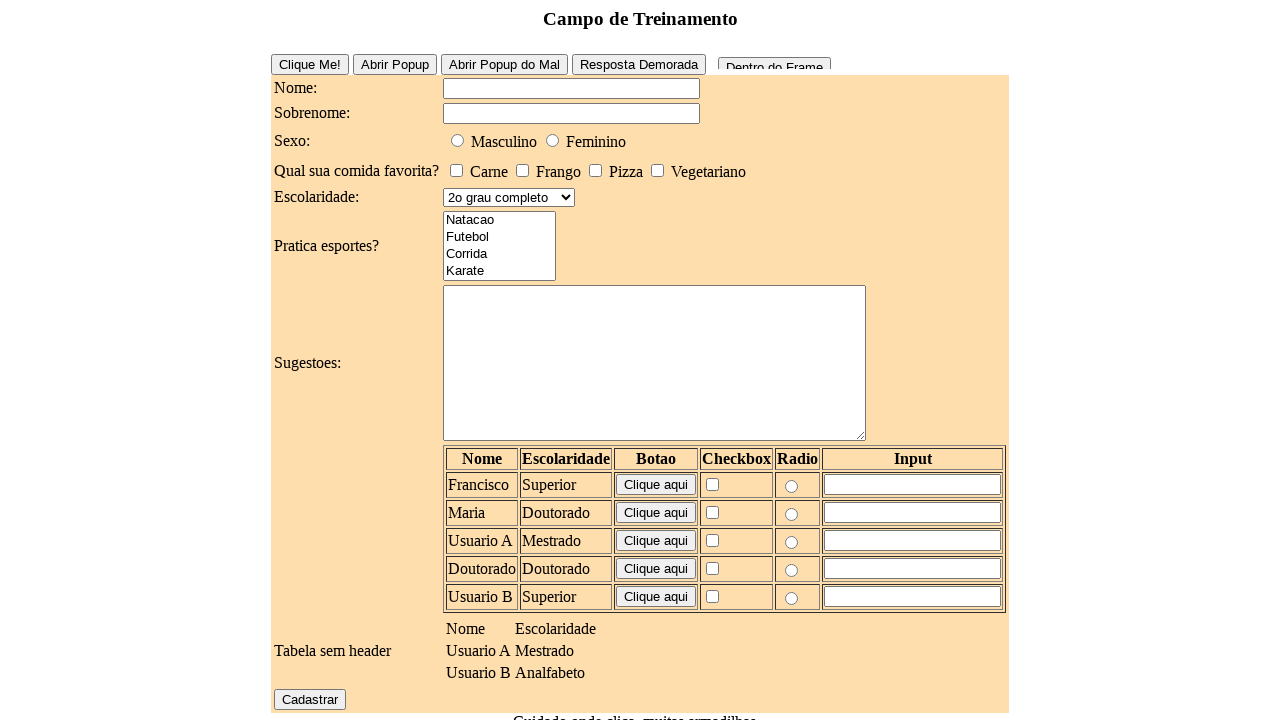